Tests dropdown menu interaction by hovering over "More" menu item and clicking on "ProgressBar" option

Starting URL: https://demo.automationtesting.in/Register.html

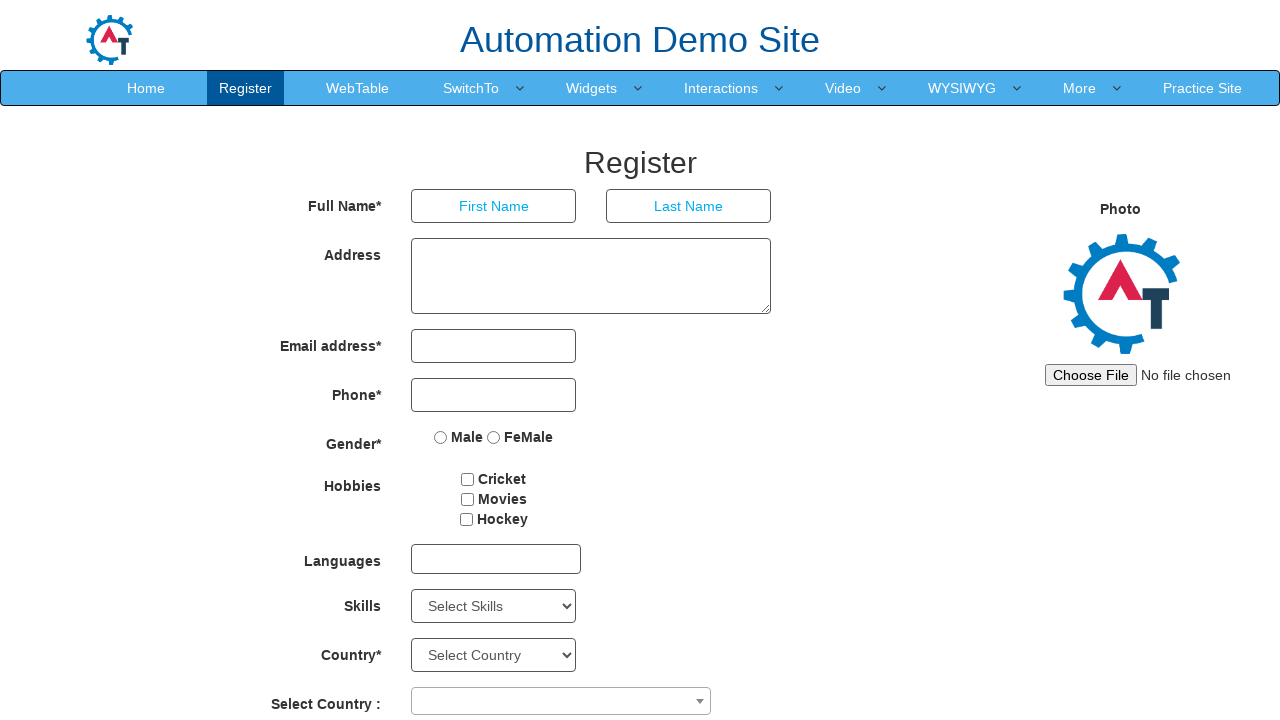

Hovered over 'More' menu item to reveal dropdown at (1080, 88) on xpath=//ul[@class='nav navbar-nav']//li//a[text()='More']
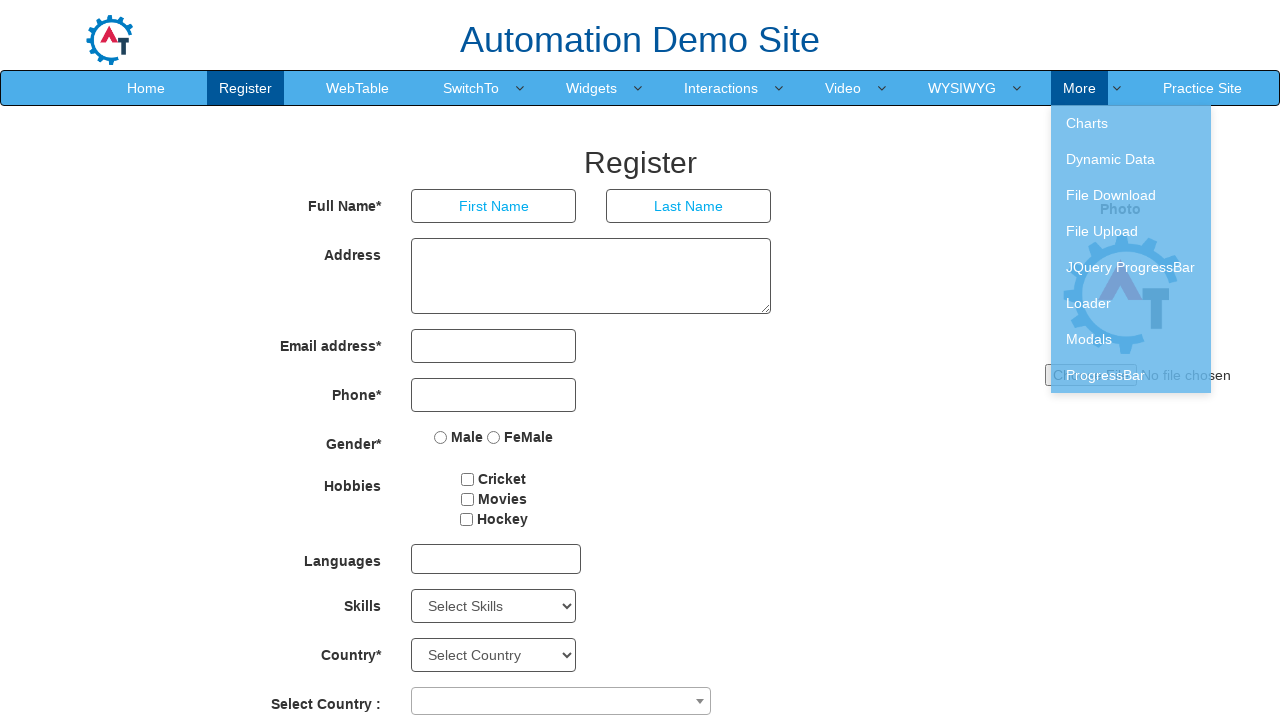

Clicked on 'ProgressBar' option from dropdown menu at (1131, 375) on xpath=//a[text()='ProgressBar']
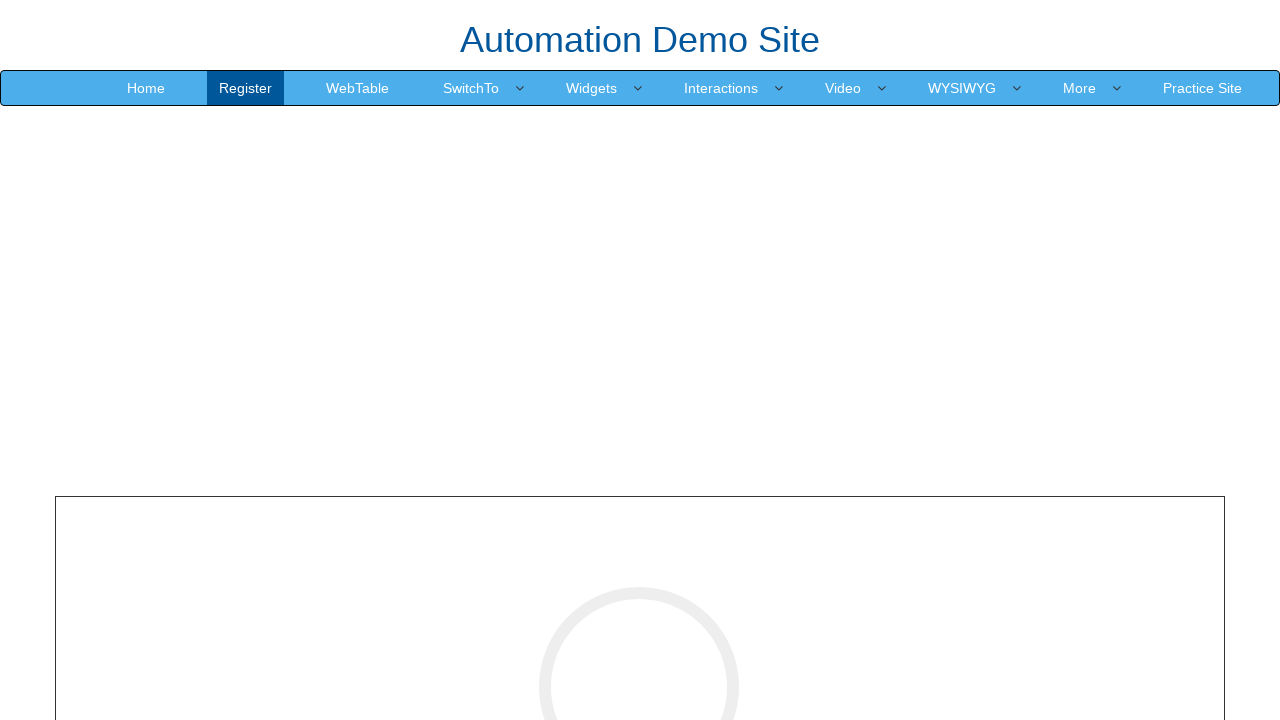

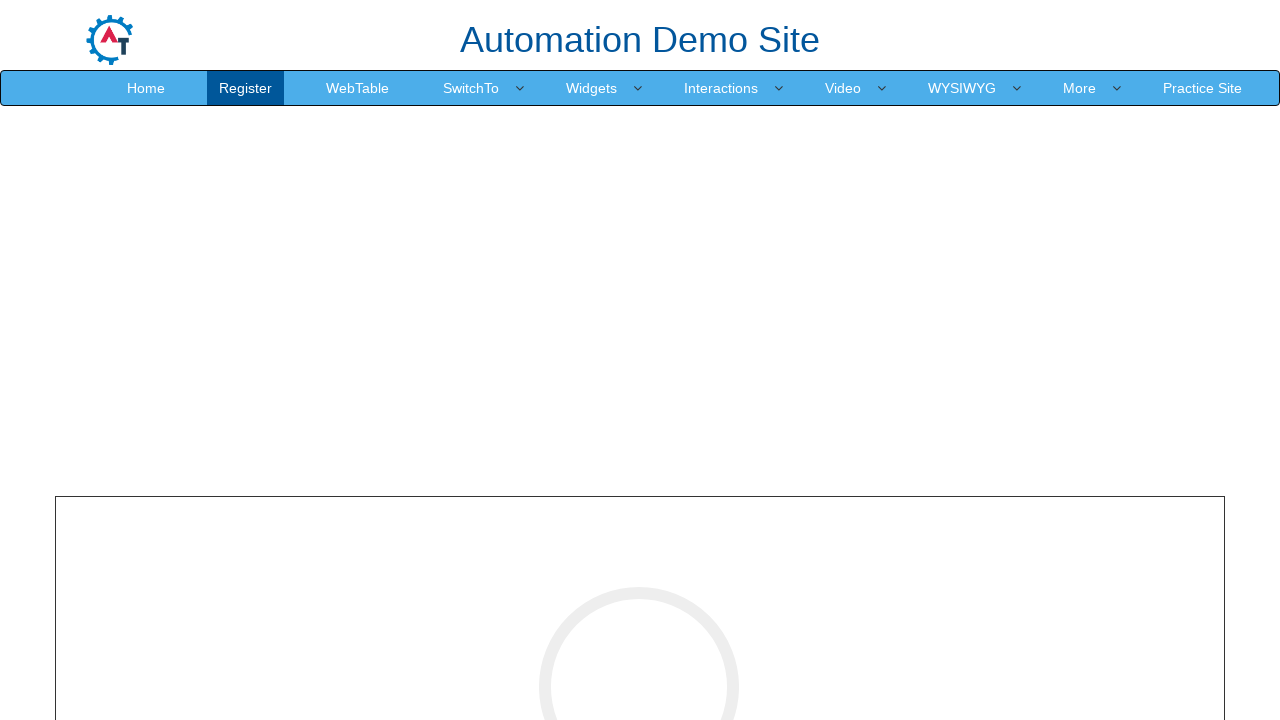